Navigates to iLovePDF Word to PDF converter page and clicks the file upload button to open the file picker dialog

Starting URL: https://www.ilovepdf.com/word_to_pdf

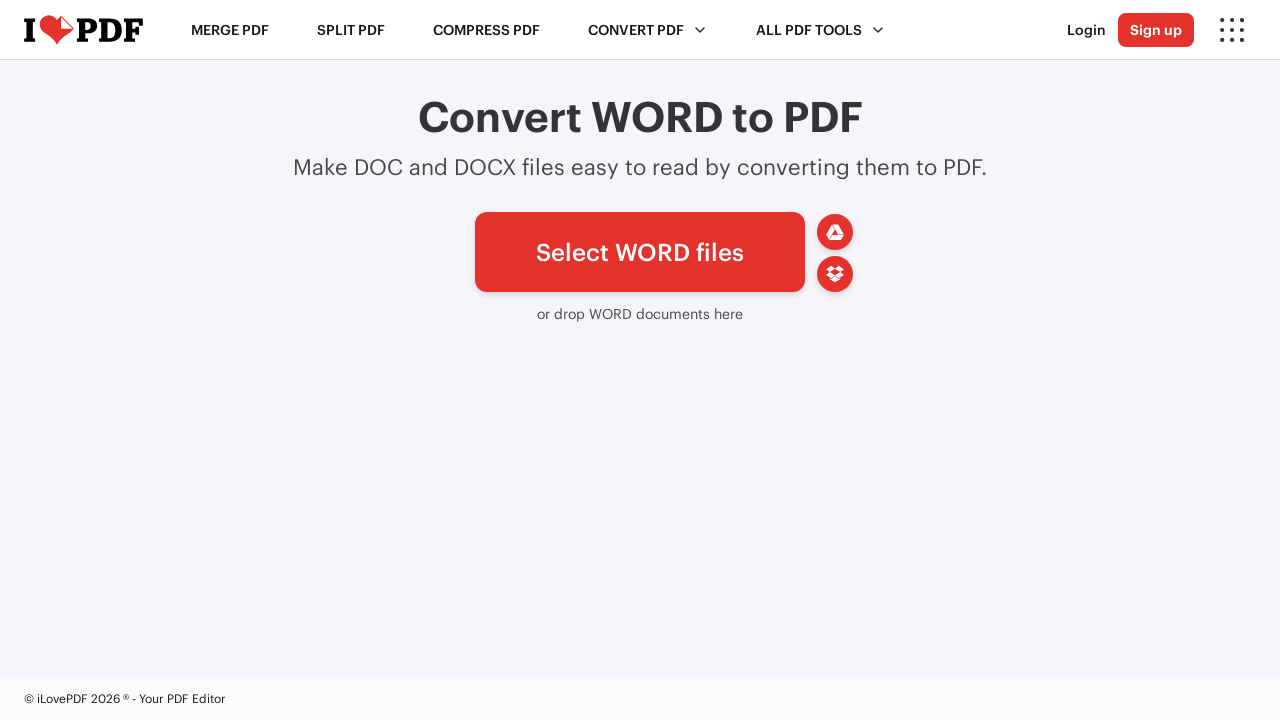

Clicked file upload button to open file picker dialog at (640, 252) on xpath=//*[@id='pickfiles']/span
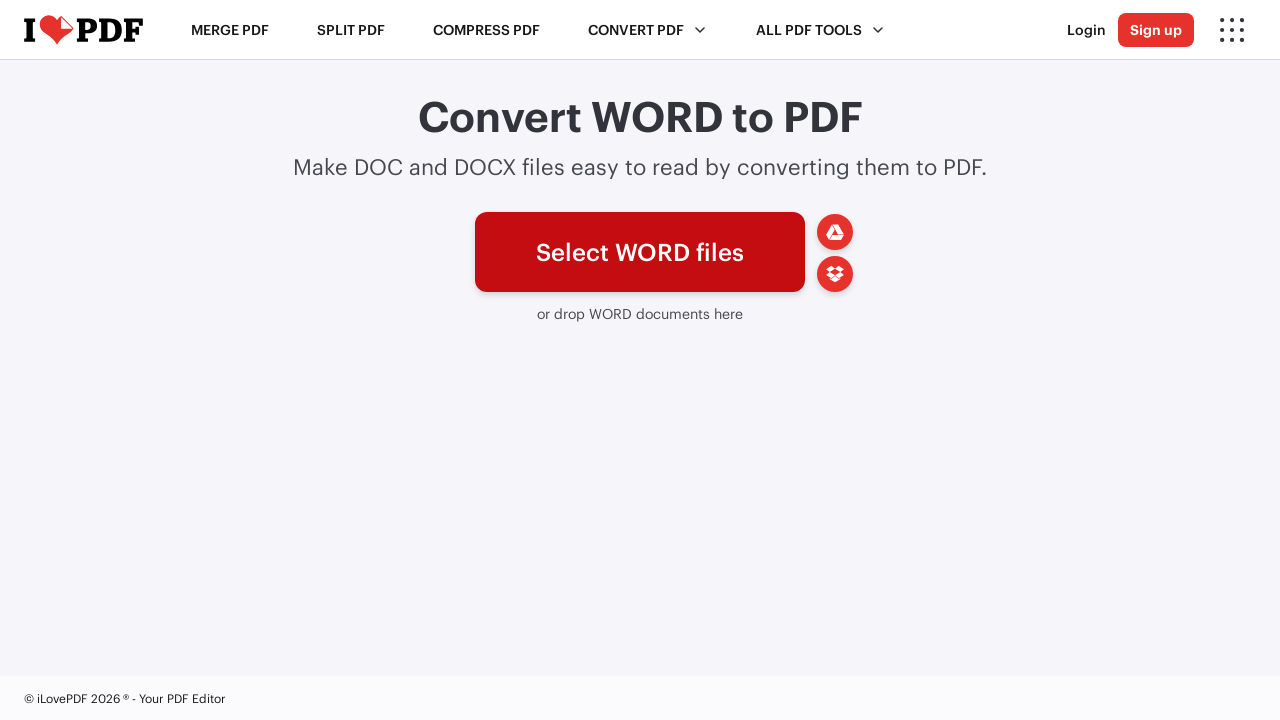

Waited 3 seconds for file picker dialog to appear
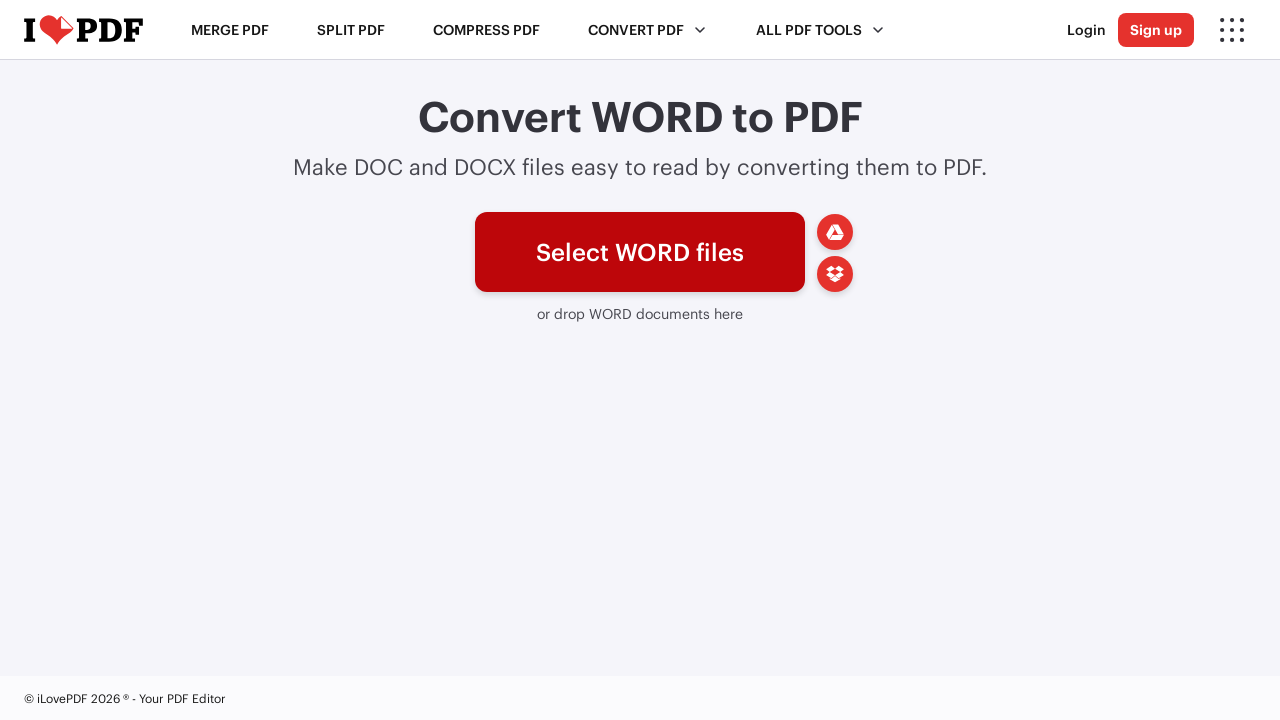

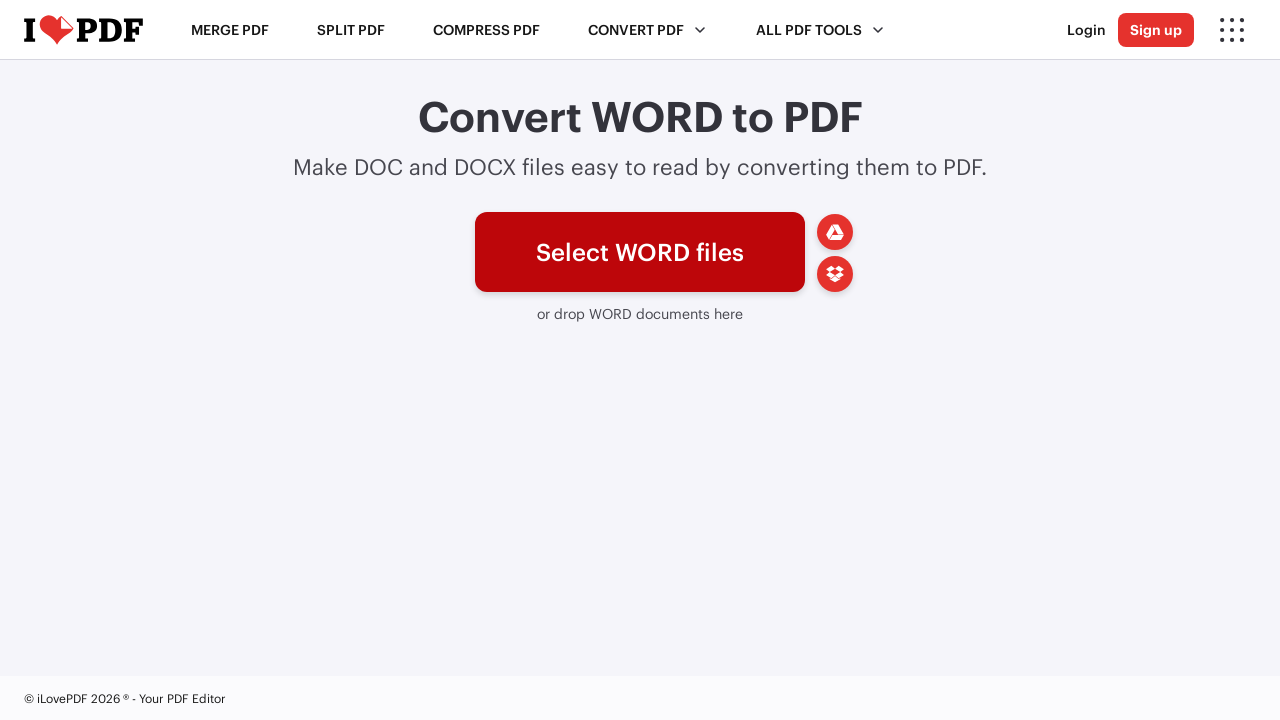